Clicks the login button on the books page to navigate to the login page

Starting URL: https://demoqa.com/books

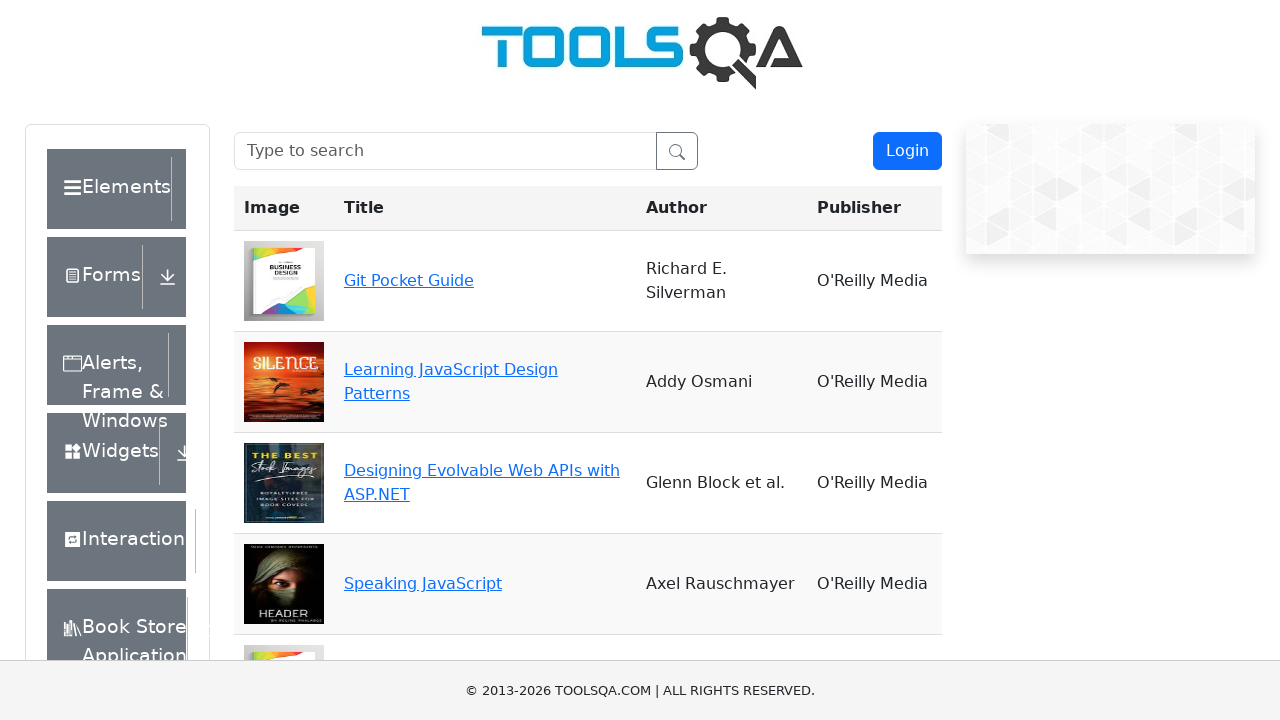

Clicked login button on books page at (907, 151) on #login
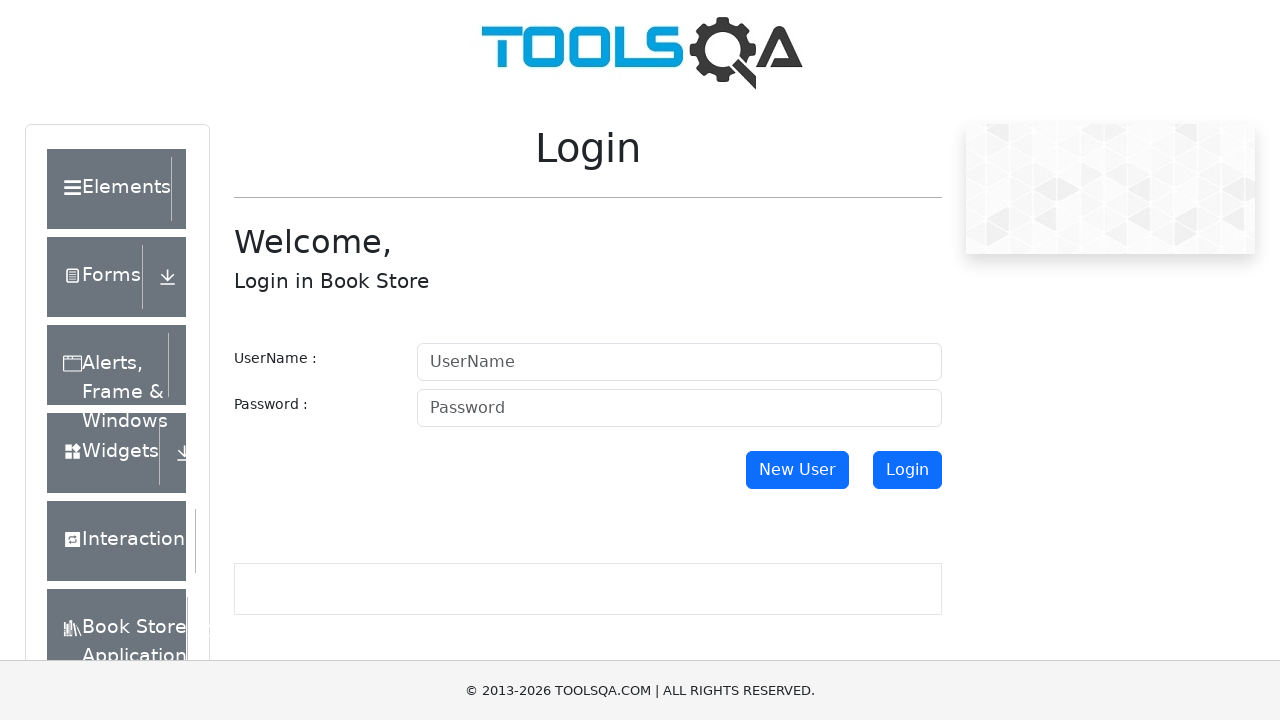

Navigated to login page - URL confirmed
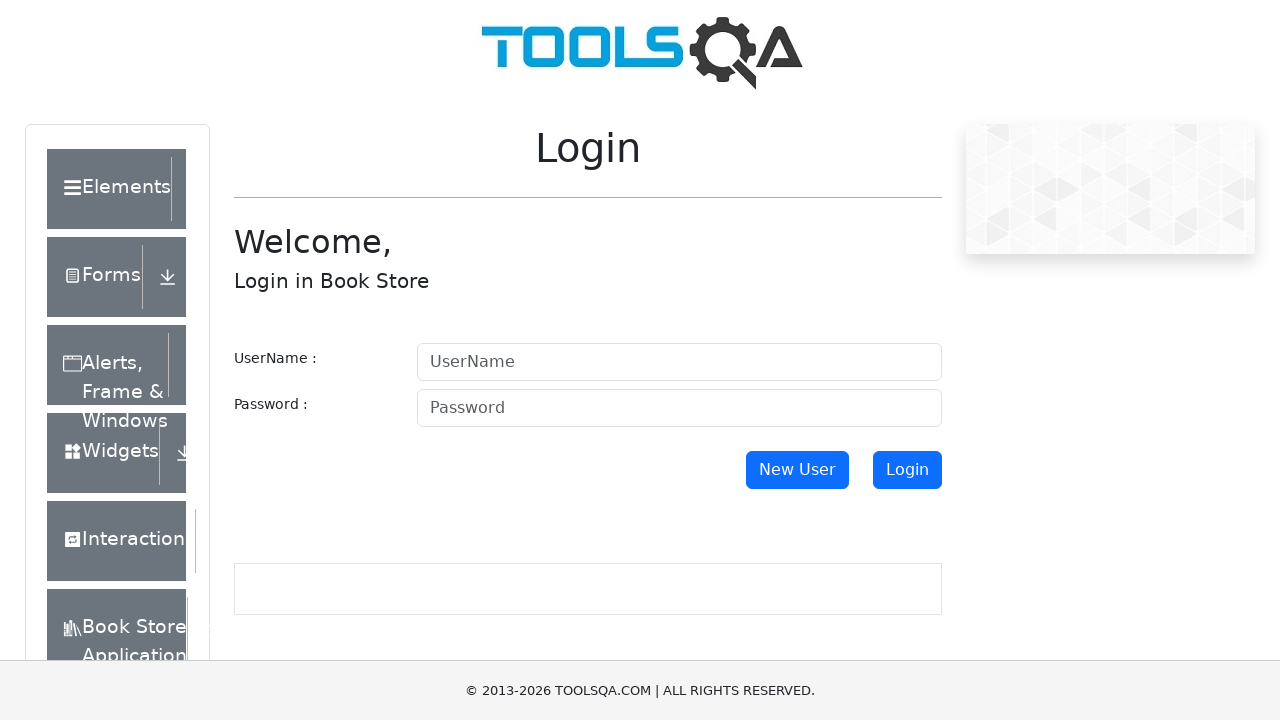

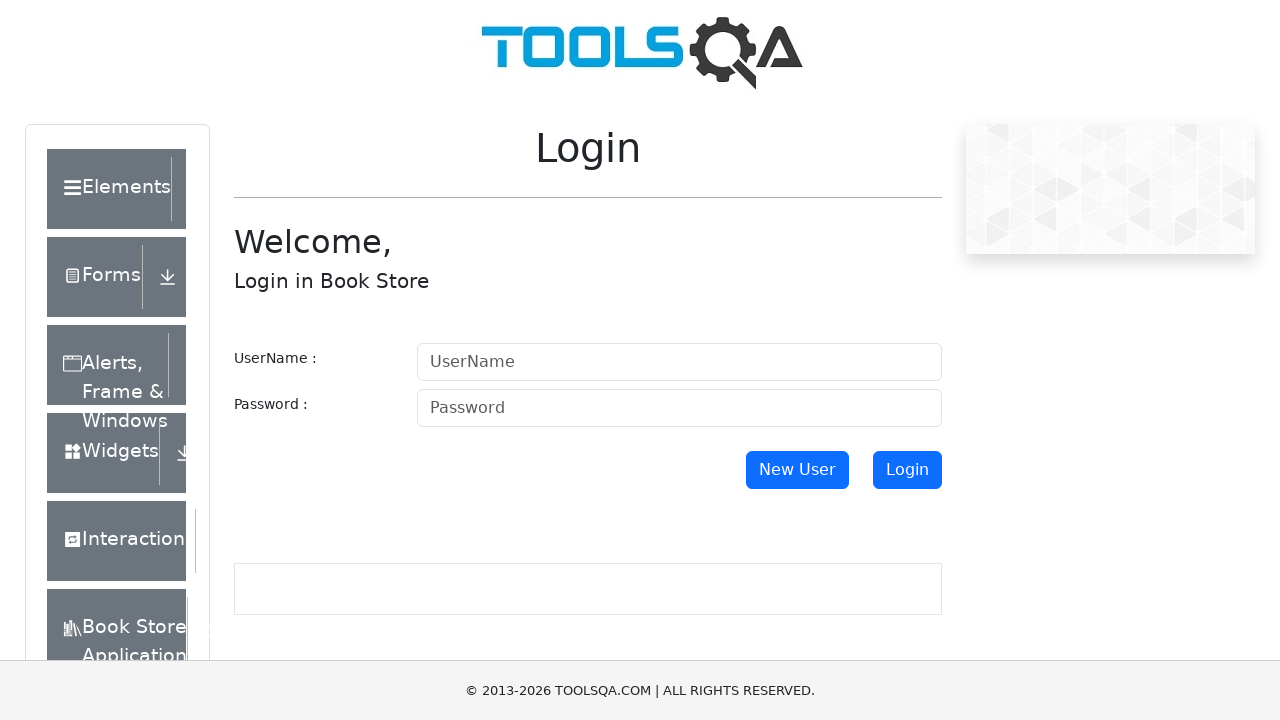